Tests the Add/Remove Elements functionality by navigating to the page, clicking the Add Element button twice to create two delete buttons, then removing one and verifying only one delete button remains.

Starting URL: https://the-internet.herokuapp.com/

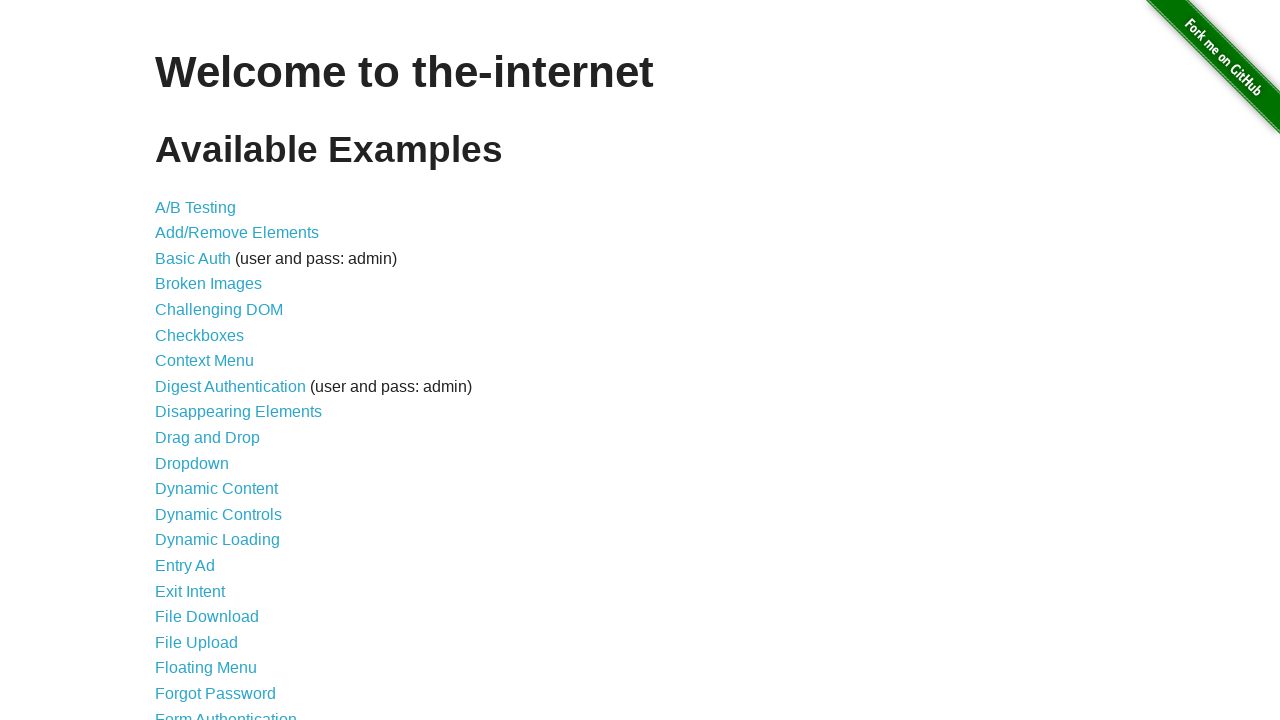

Clicked on Add/Remove Elements link at (237, 233) on a:has-text('Add/Remove Elements')
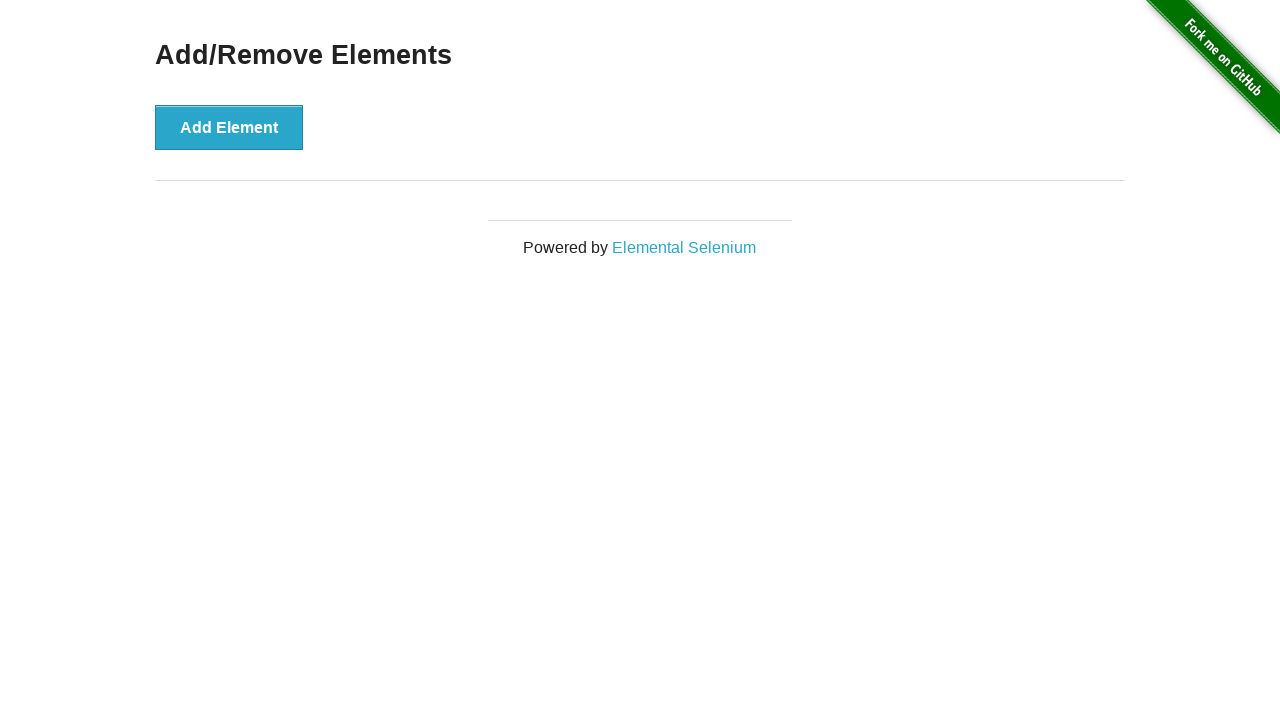

Add/Remove Elements page header loaded
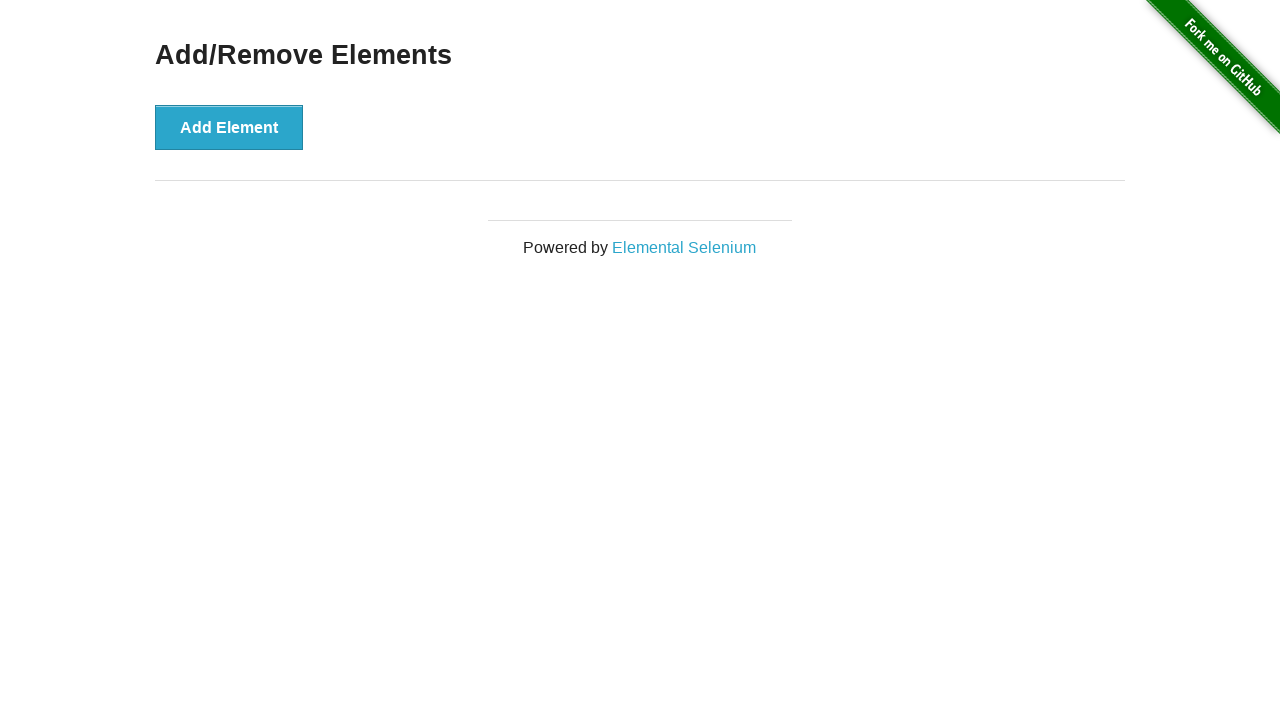

Clicked Add Element button (first time) at (229, 127) on button:has-text('Add Element')
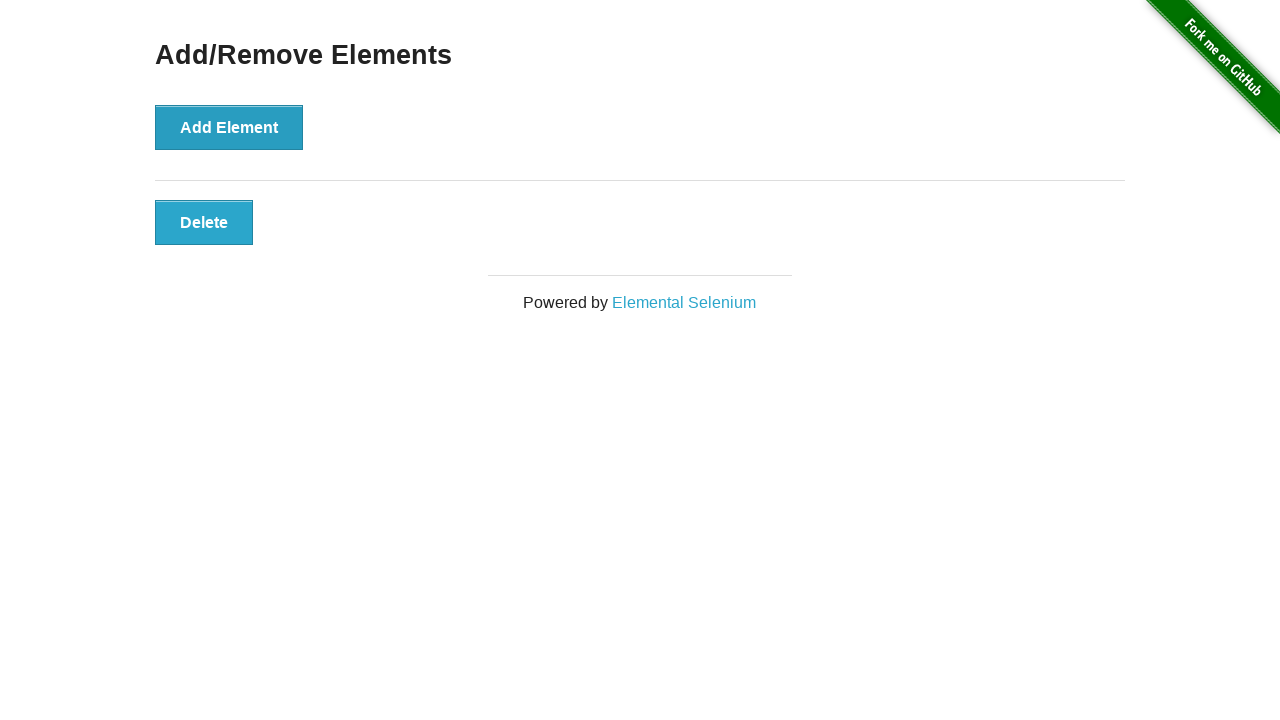

Clicked Add Element button (second time) at (229, 127) on button:has-text('Add Element')
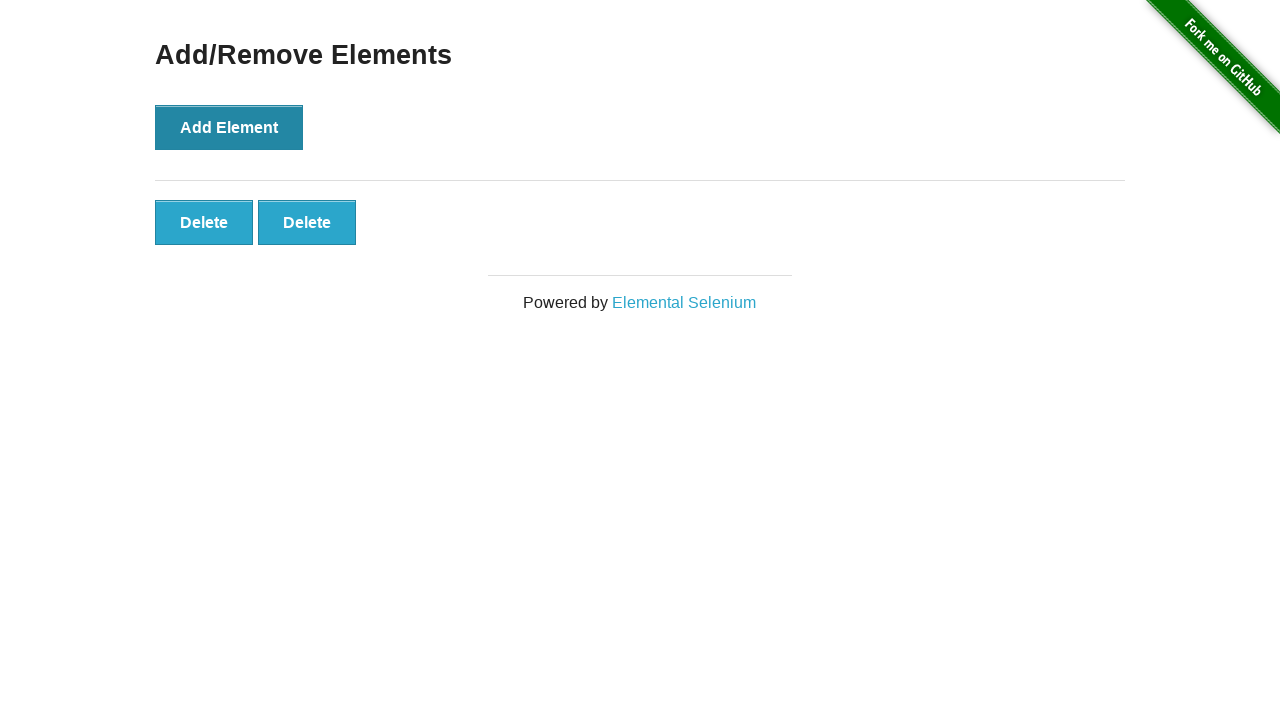

Clicked Delete button to remove one element at (204, 222) on button:has-text('Delete')
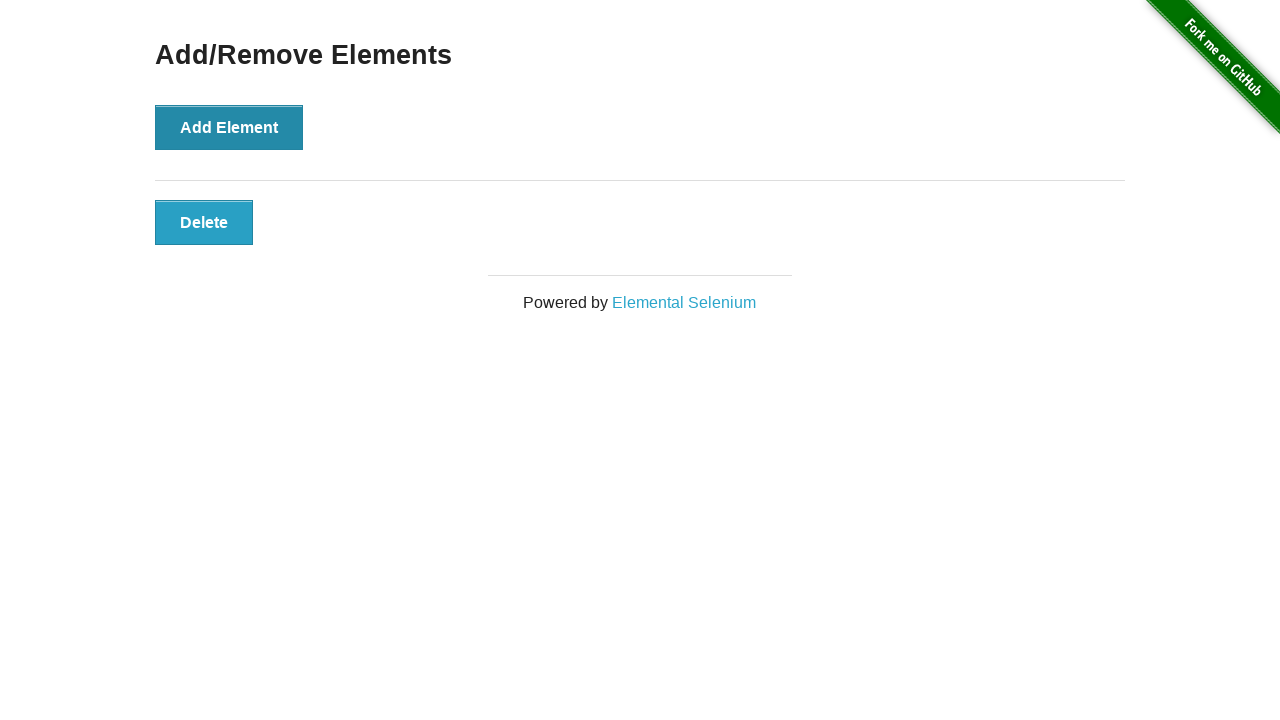

Verified one delete button remains
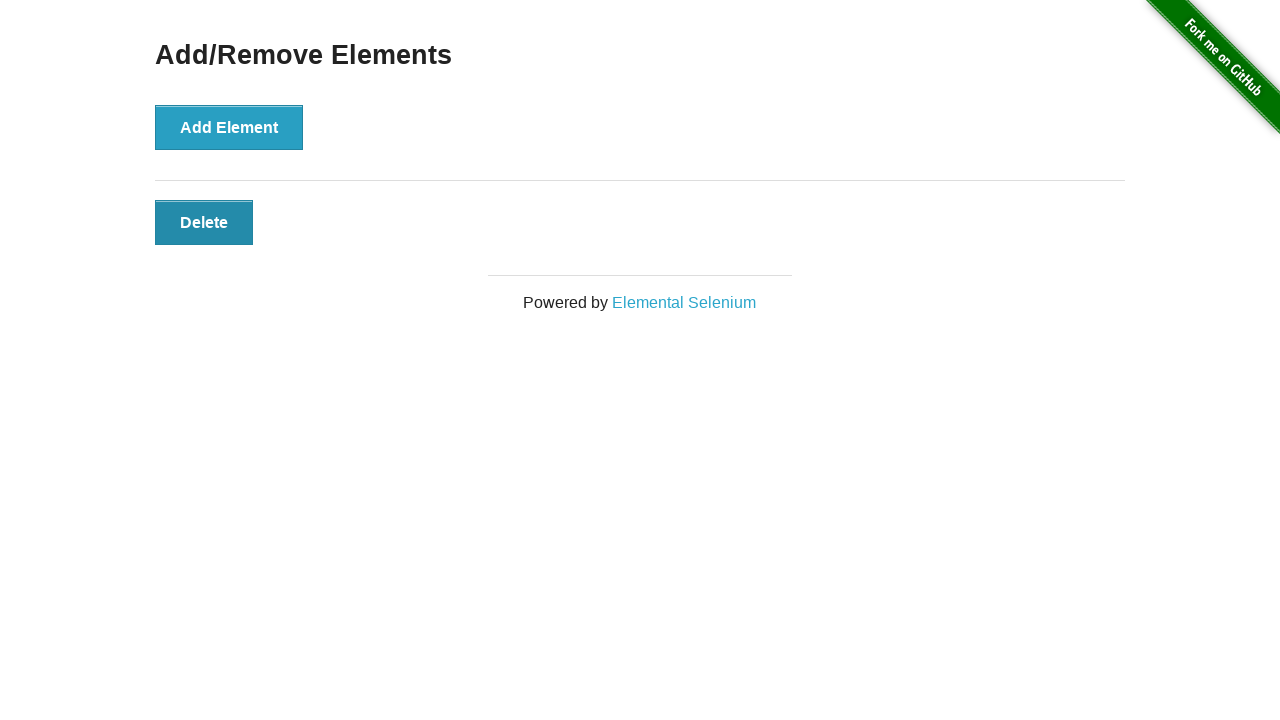

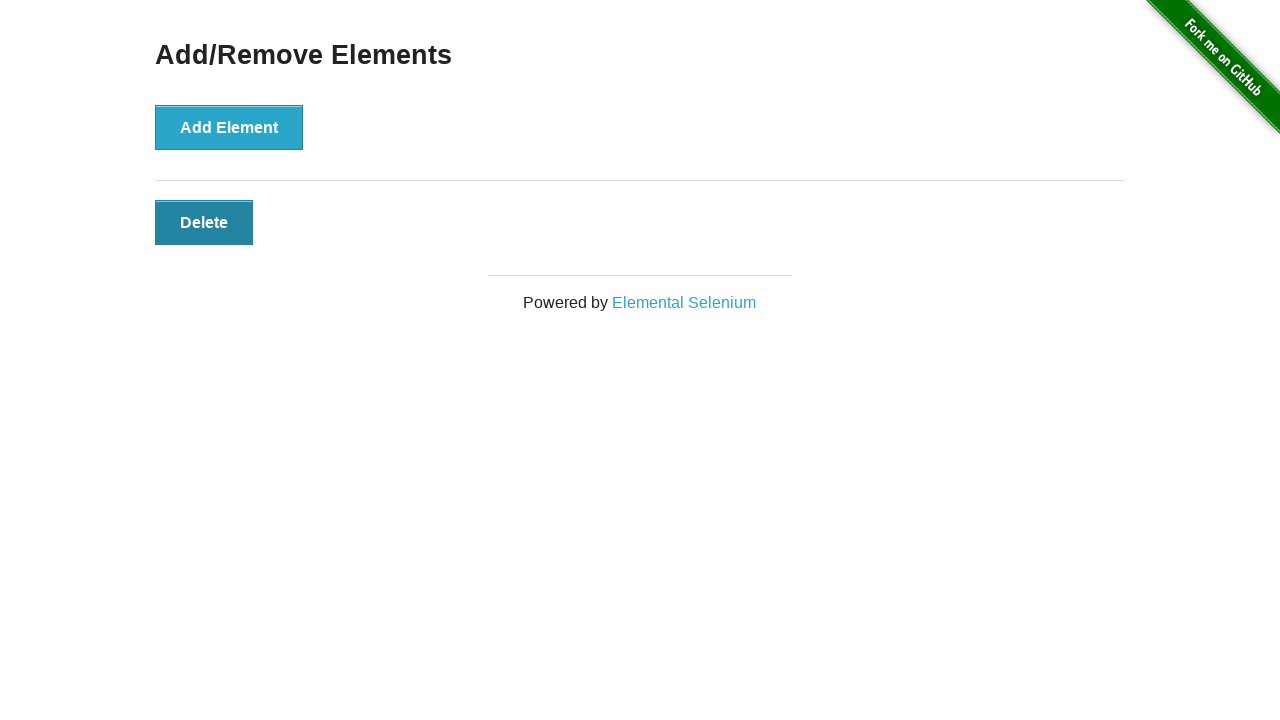